Navigates to Selenium website and clicks on the Downloads link to verify navigation

Starting URL: https://www.selenium.dev/

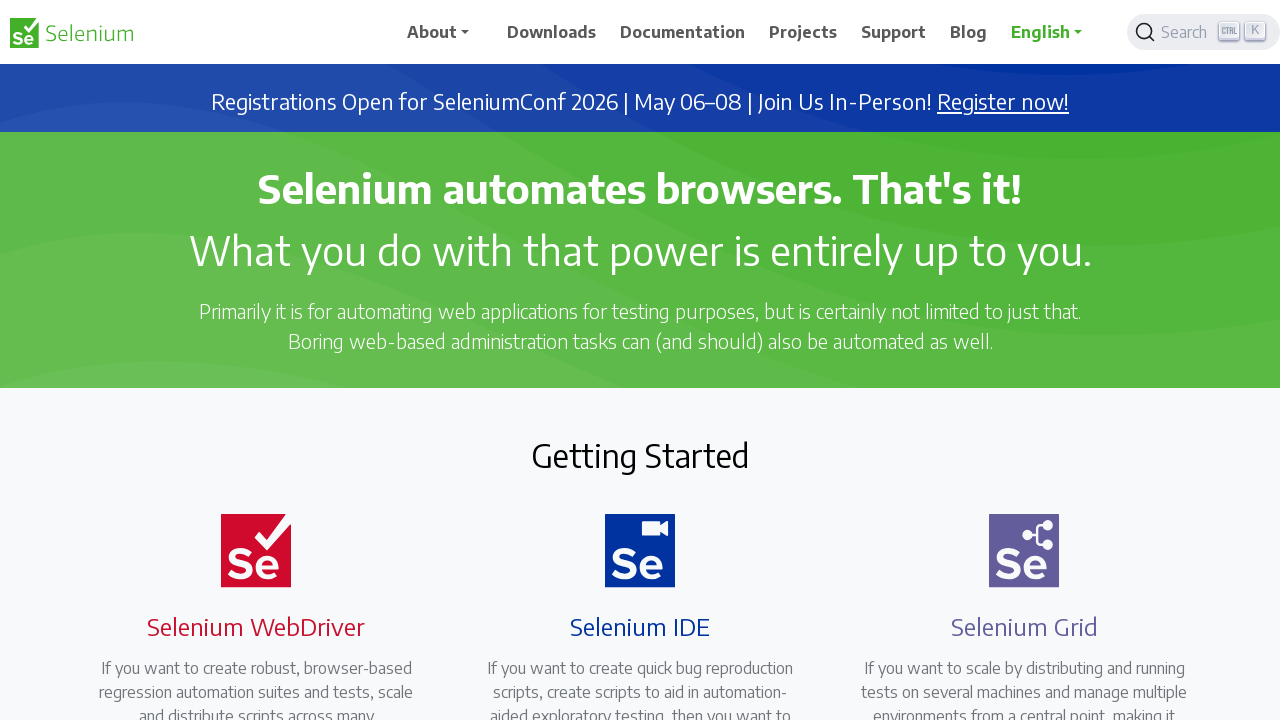

Navigated to https://www.selenium.dev/
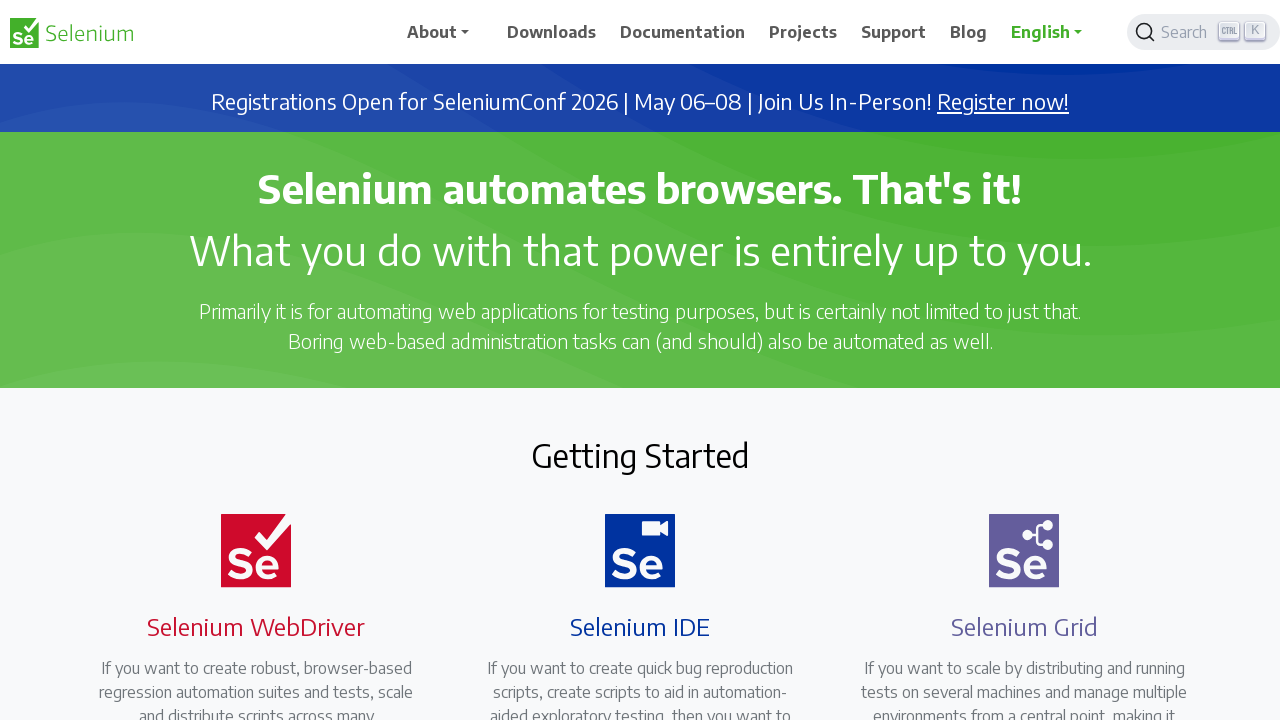

Clicked on the Downloads link at (552, 32) on a:has-text('Downloads')
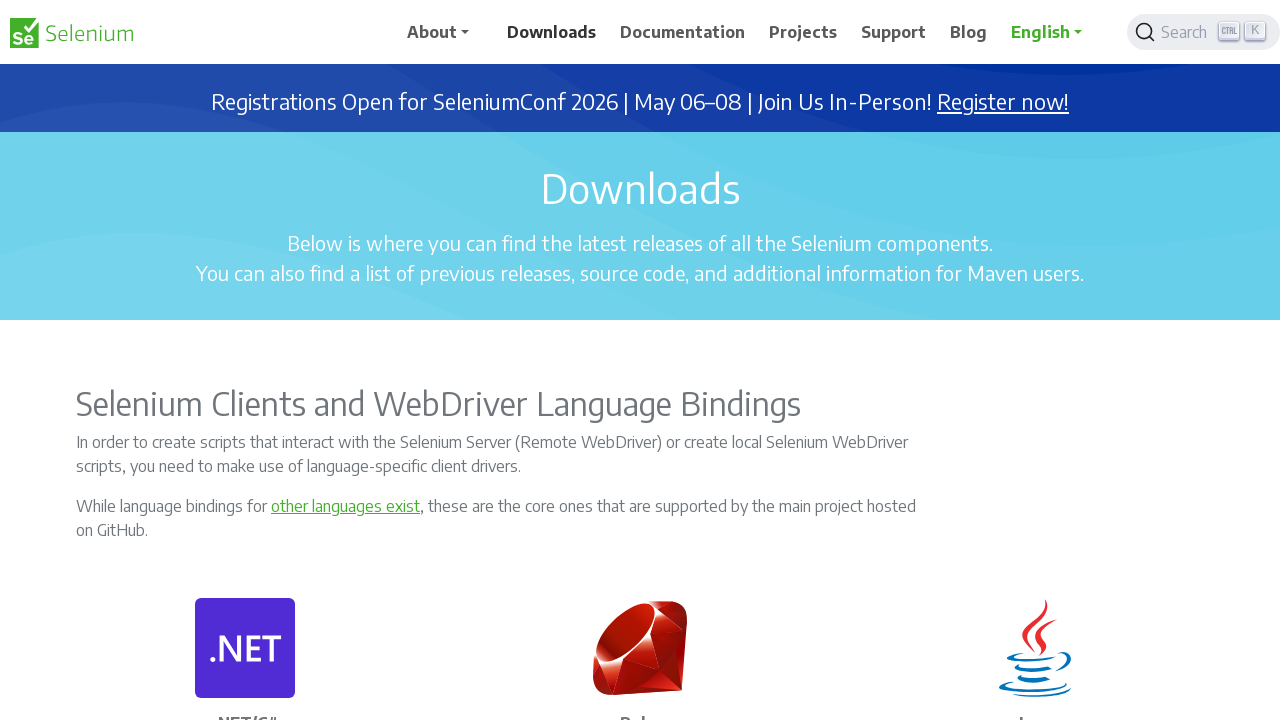

Downloads page loaded successfully
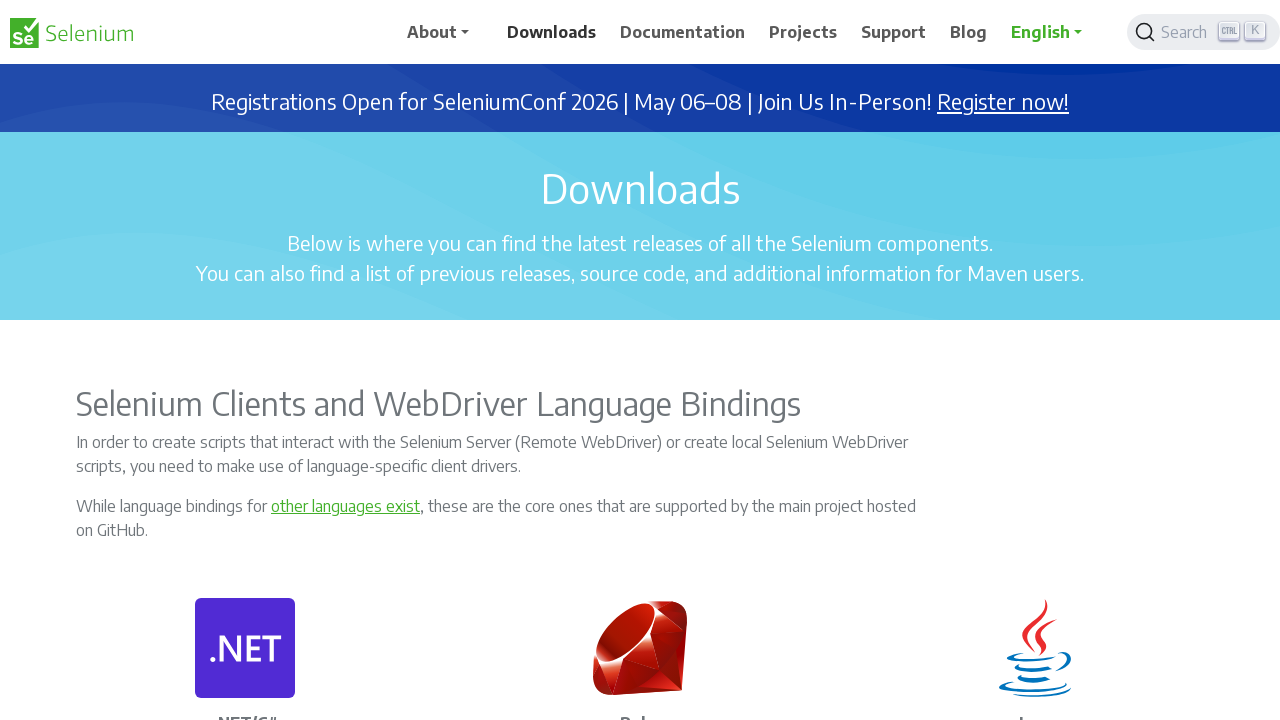

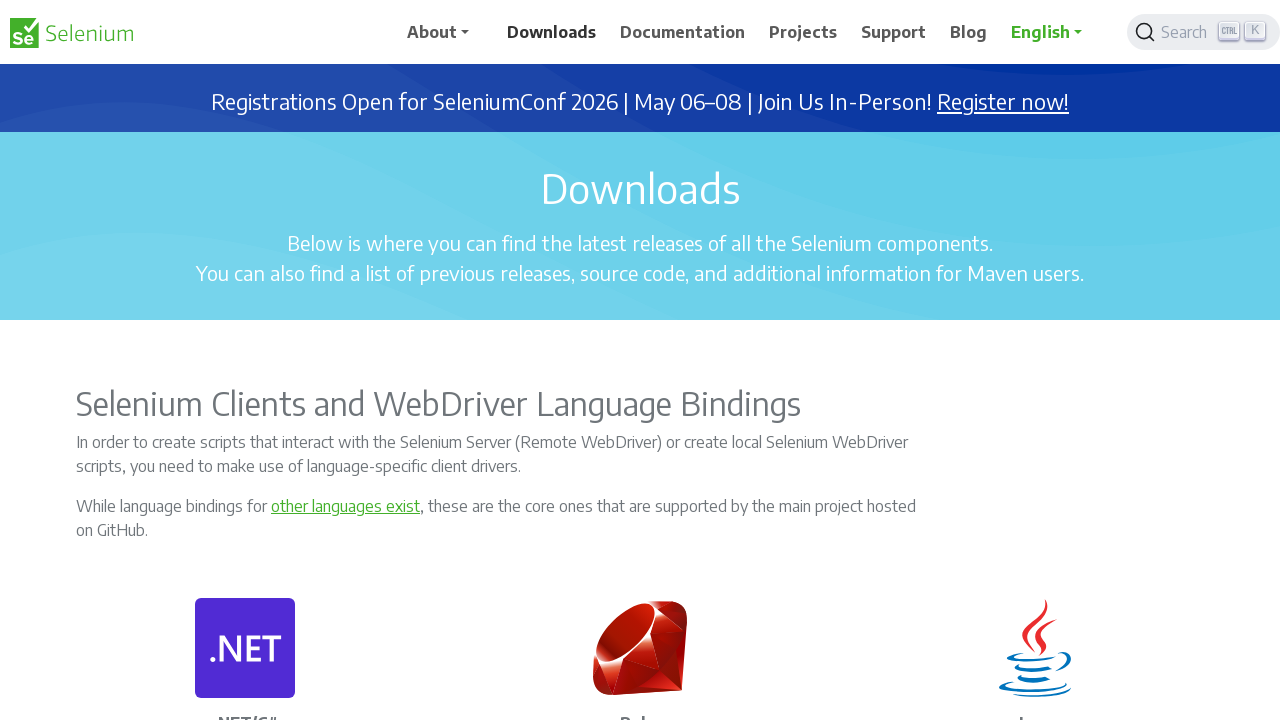